Tests JavaScript prompt dialog by clicking a button to trigger it, entering a name in the prompt, accepting it, and verifying the result message contains the entered name

Starting URL: https://the-internet.herokuapp.com/javascript_alerts

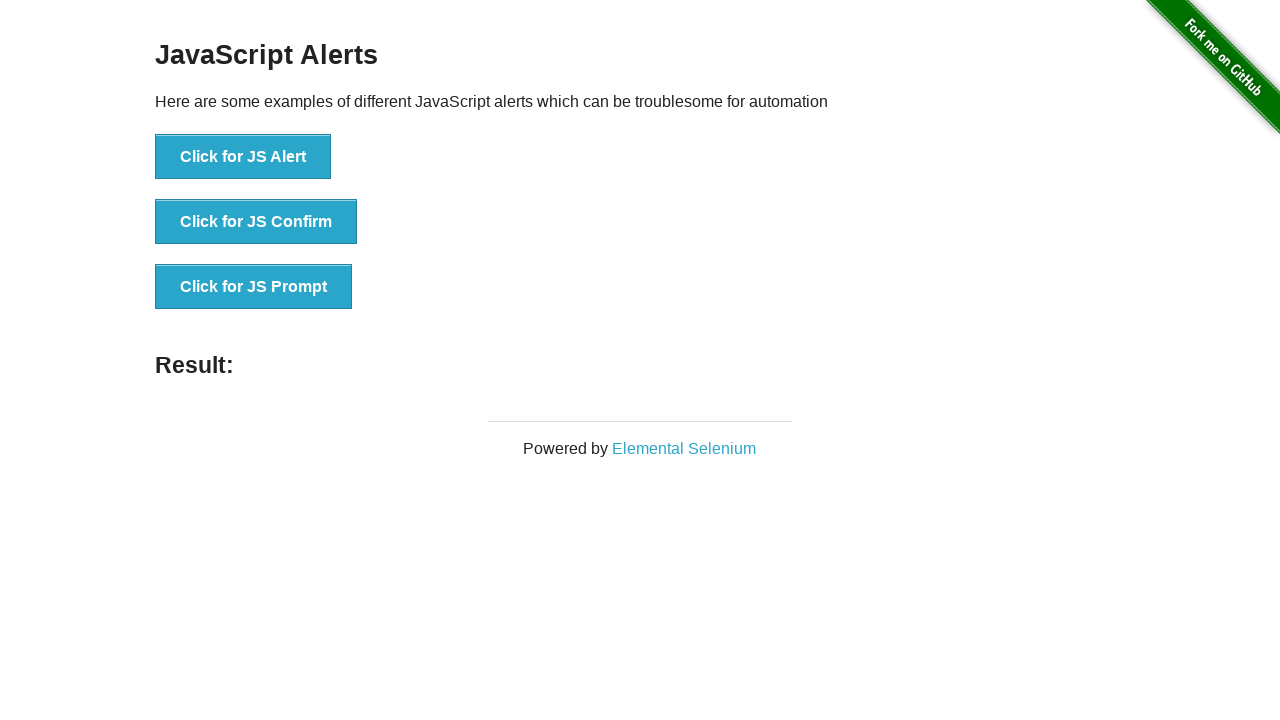

Set up dialog handler to accept prompt with name 'Mehmet'
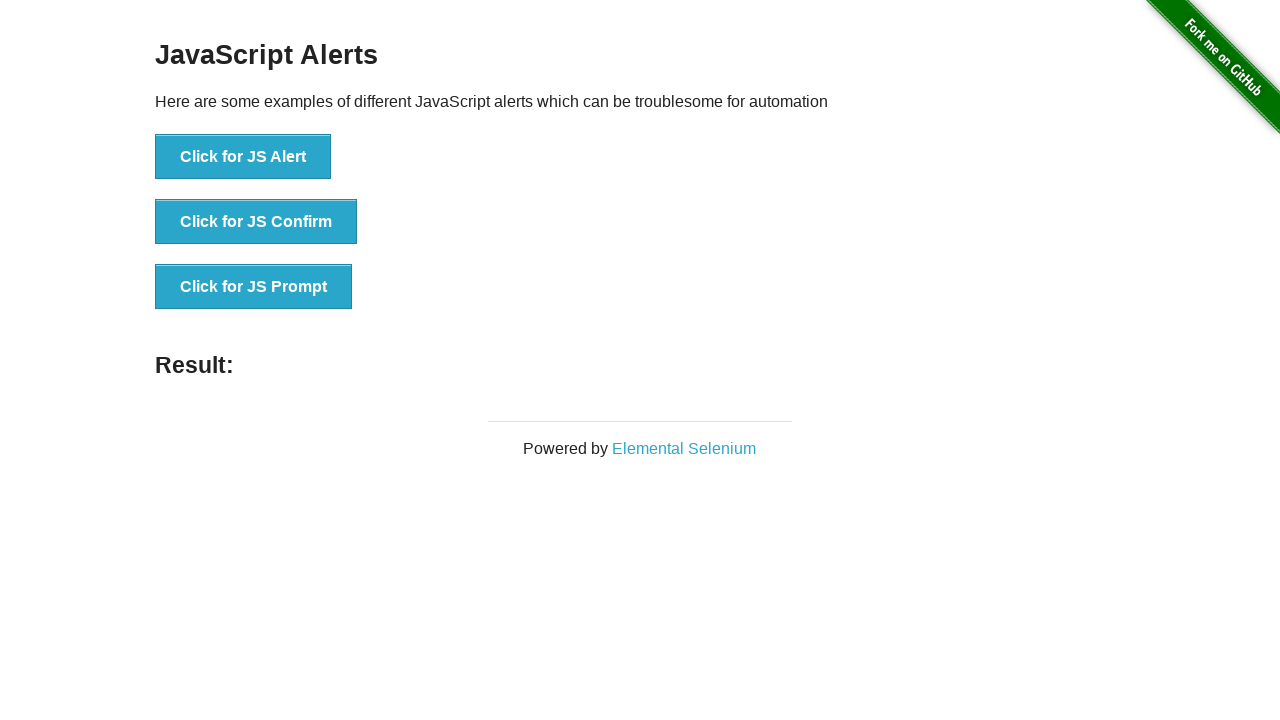

Clicked 'Click for JS Prompt' button to trigger JavaScript prompt dialog at (254, 287) on xpath=//*[text()='Click for JS Prompt']
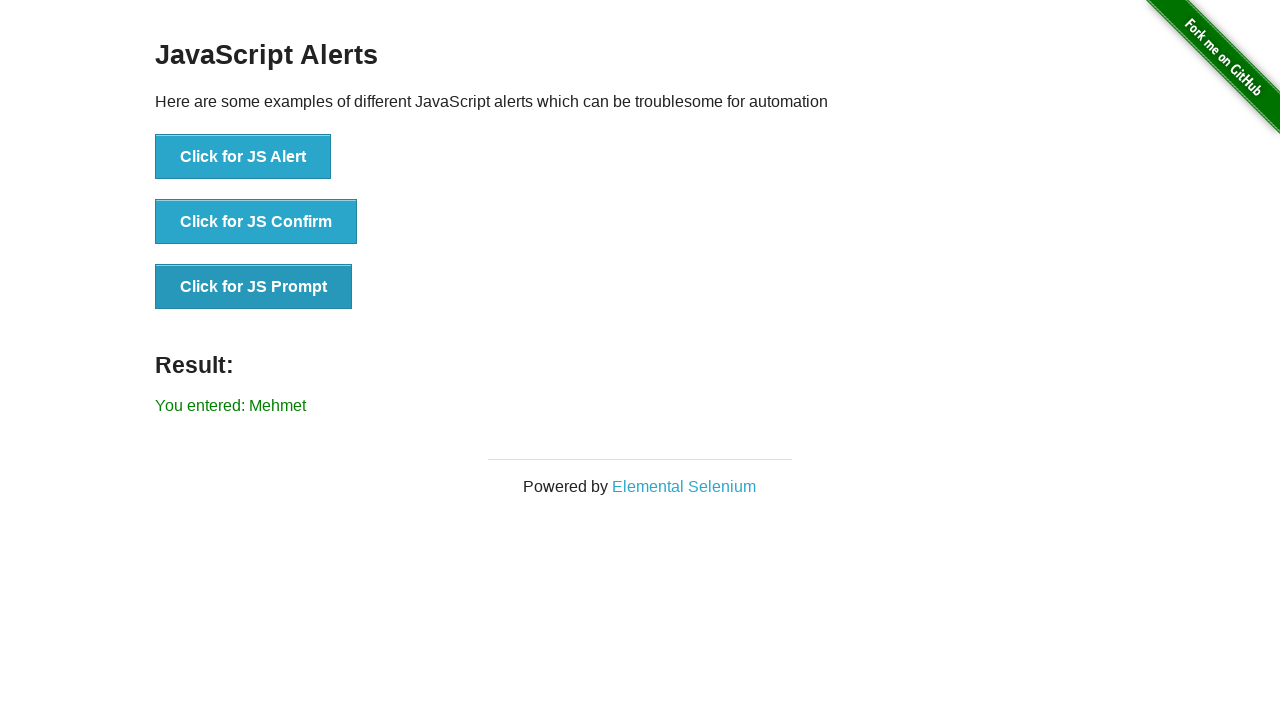

Result message element loaded
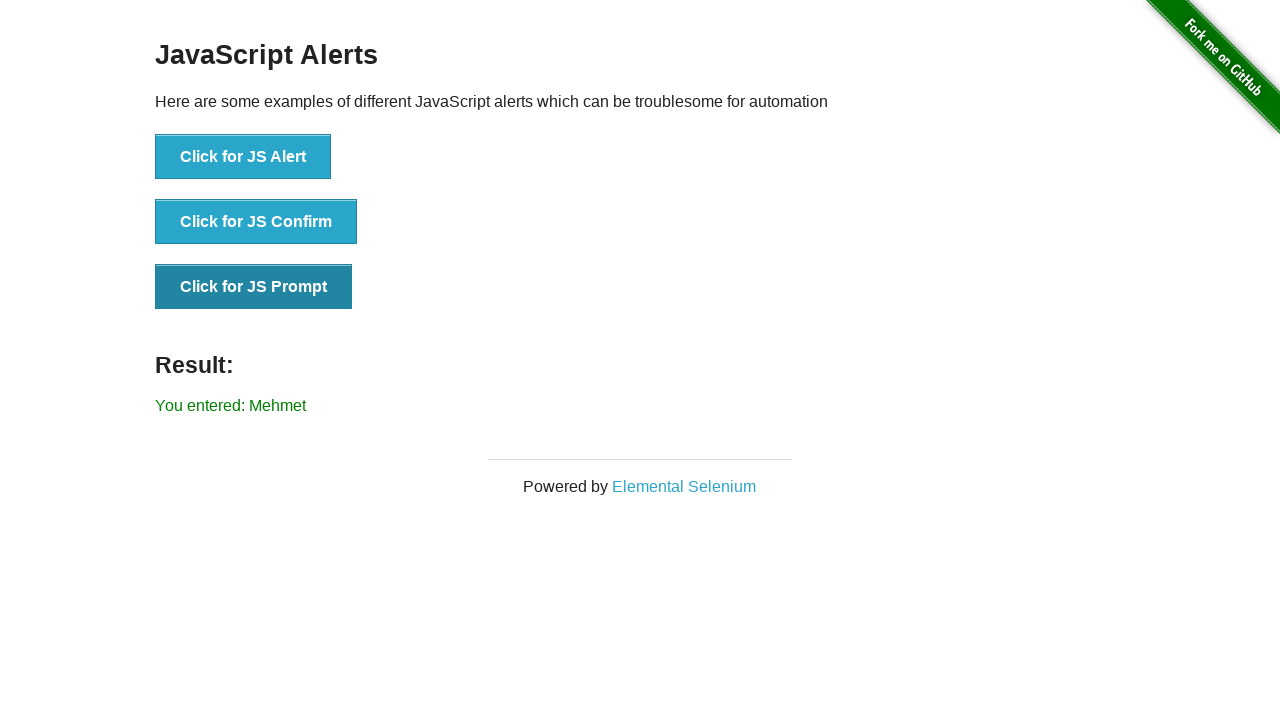

Located result element
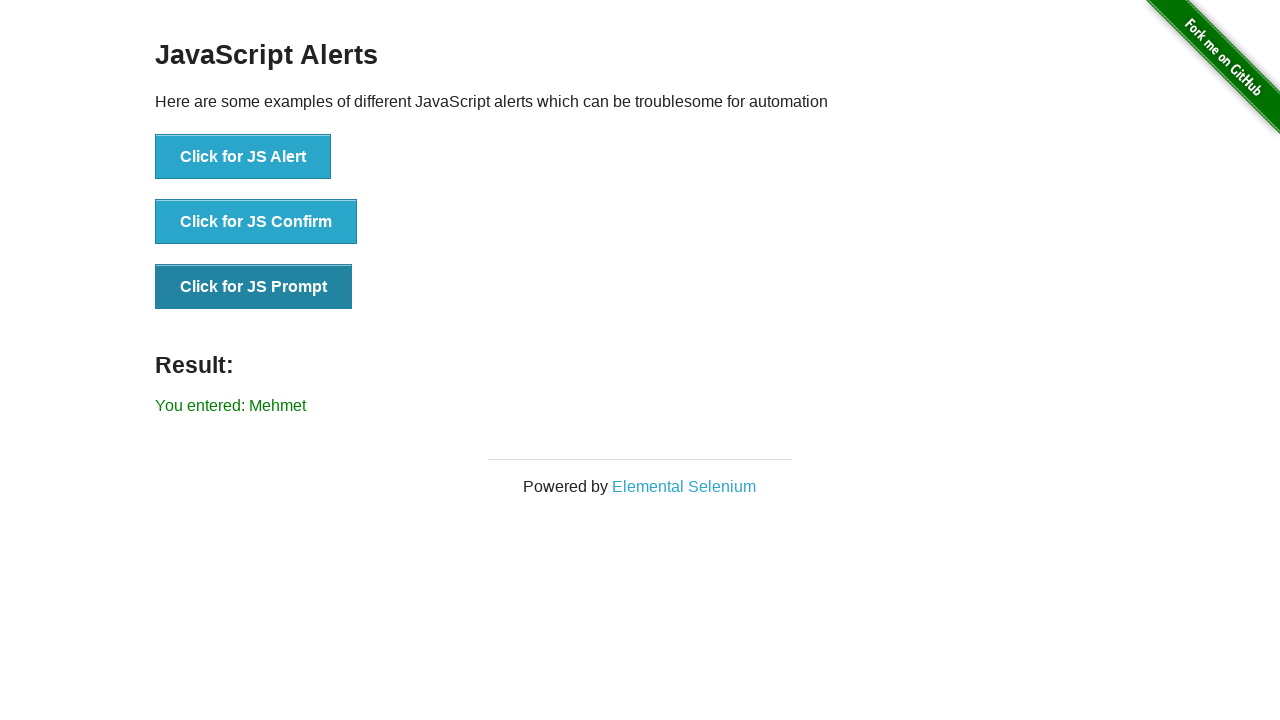

Retrieved result text content
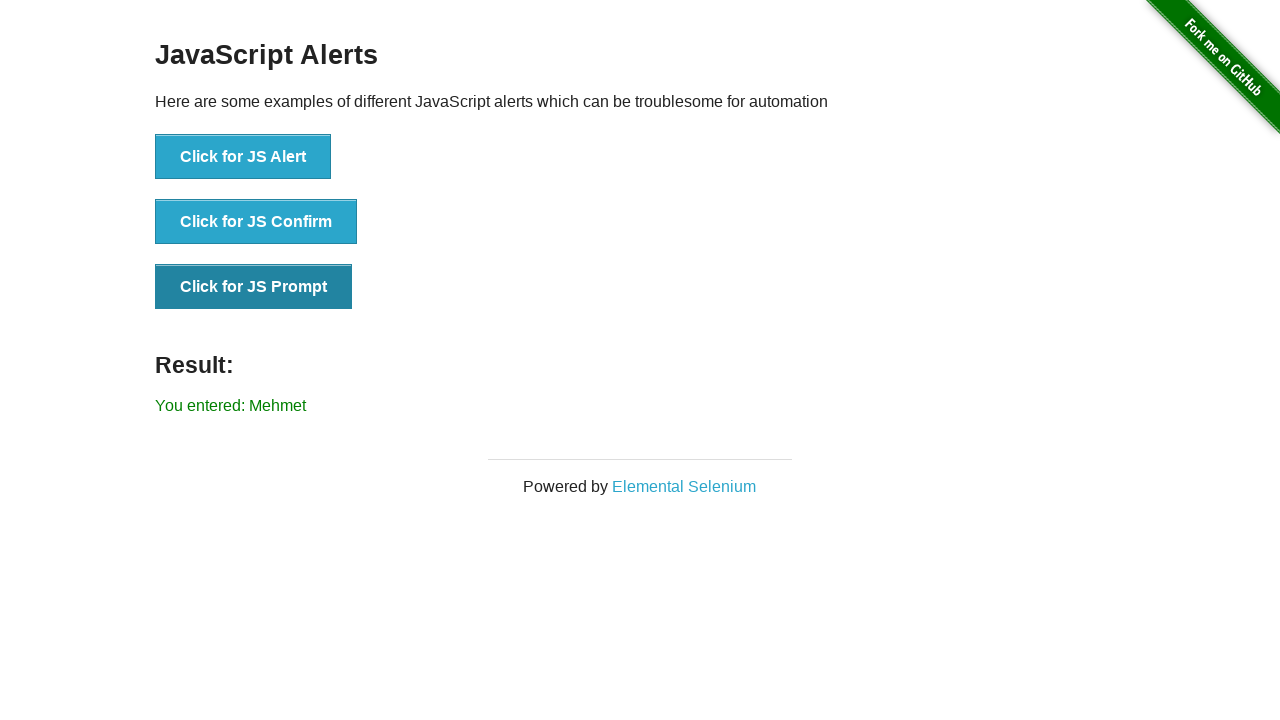

Verified that result message contains entered name 'Mehmet'
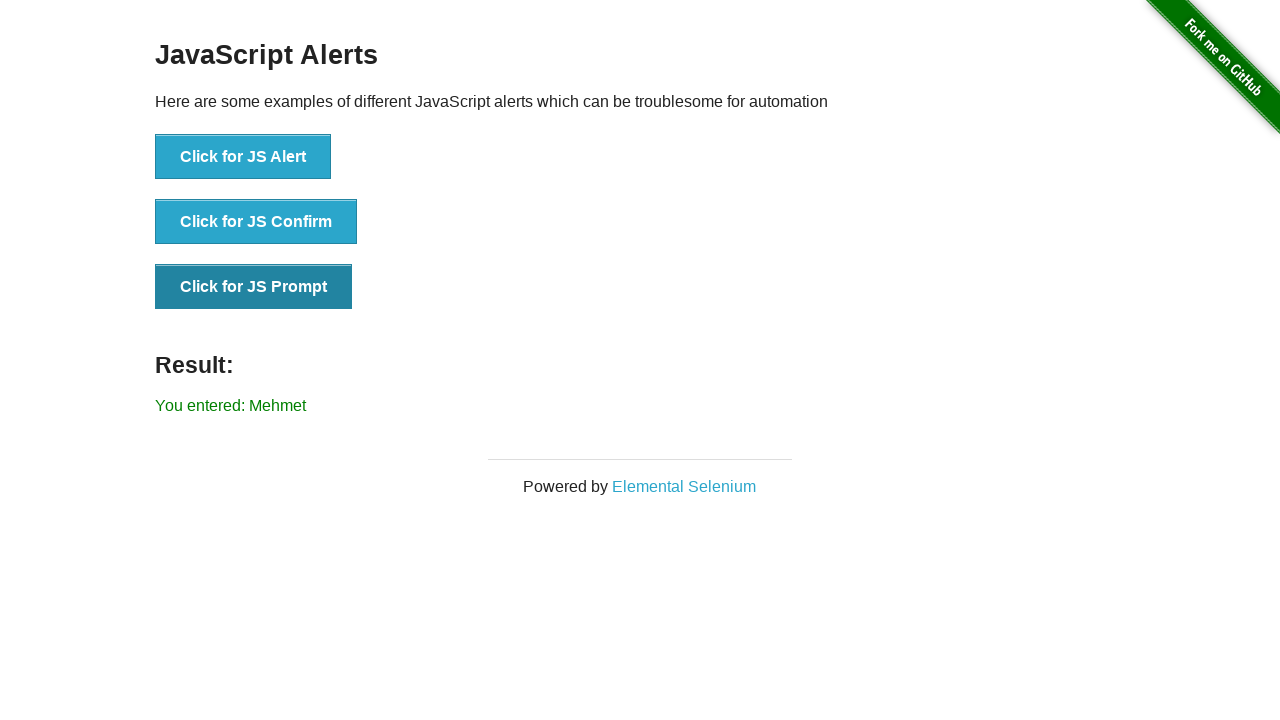

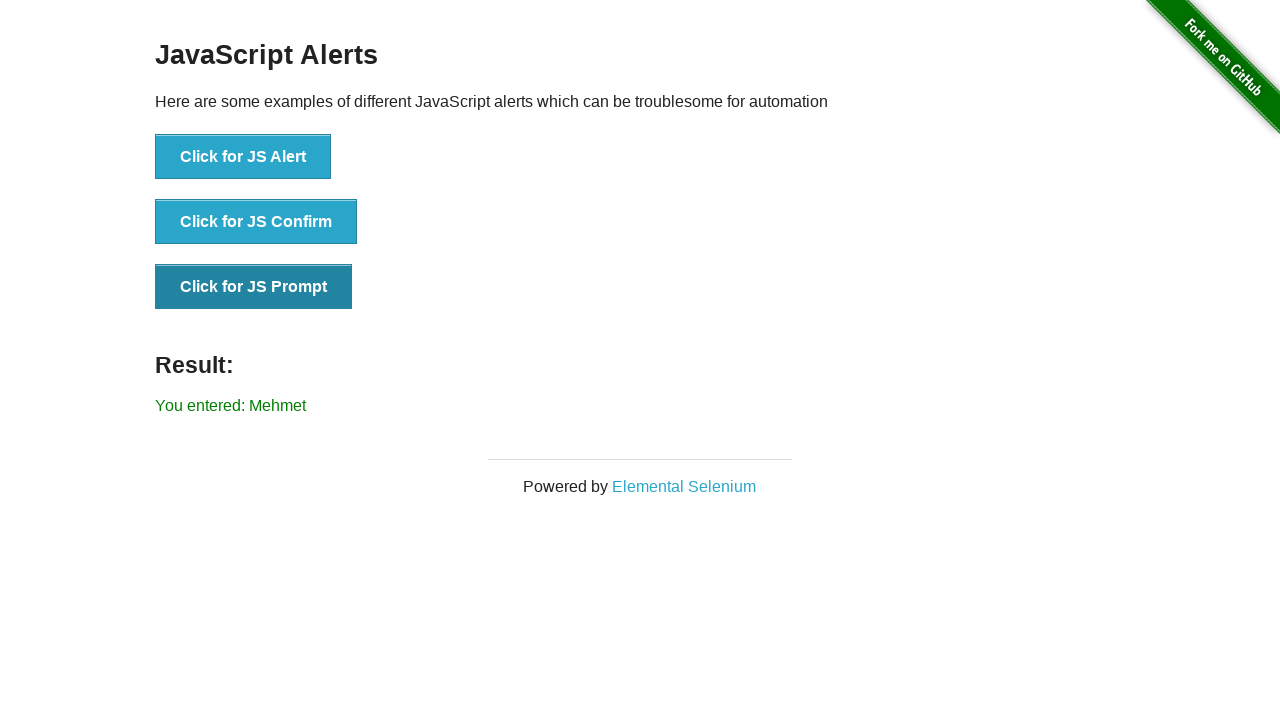